Tests dropdown functionality on a flight booking practice page by using auto-suggestive dropdown to select India, and selecting origin (AMD) and destination (BOM) cities from cascading dropdowns.

Starting URL: https://rahulshettyacademy.com/dropdownsPractise/

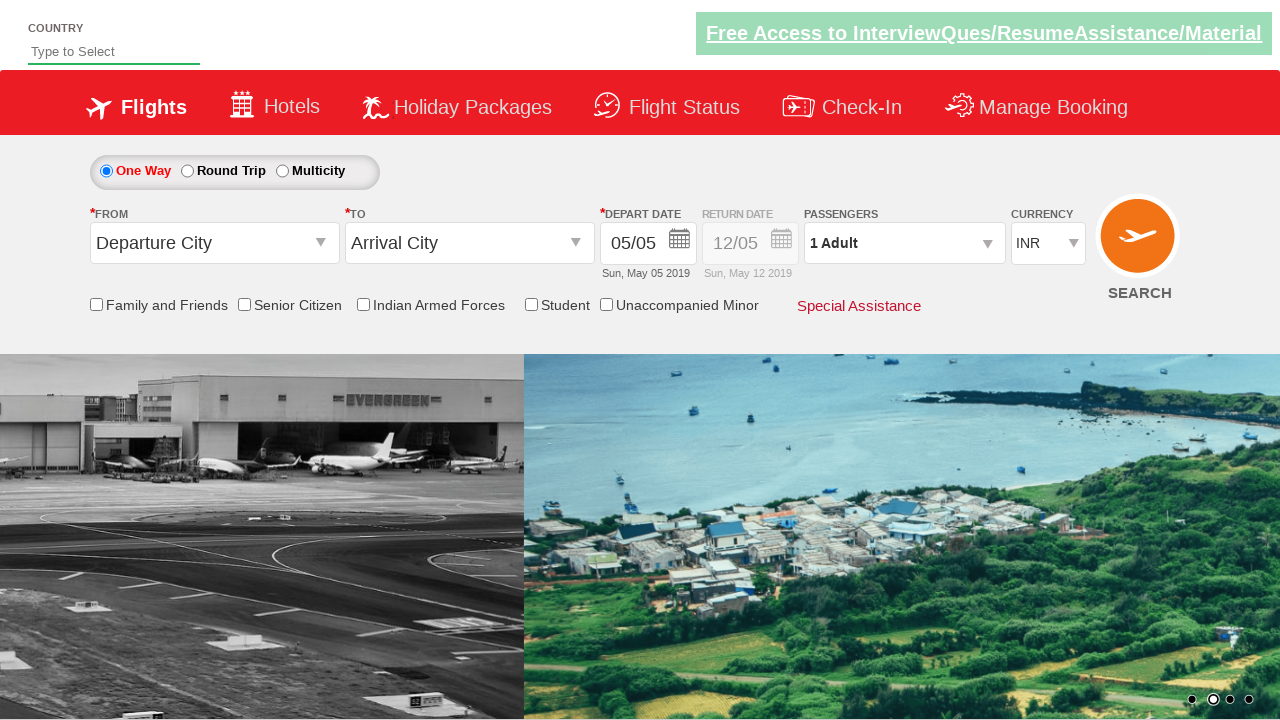

Filled autosuggest field with 'ind' on #autosuggest
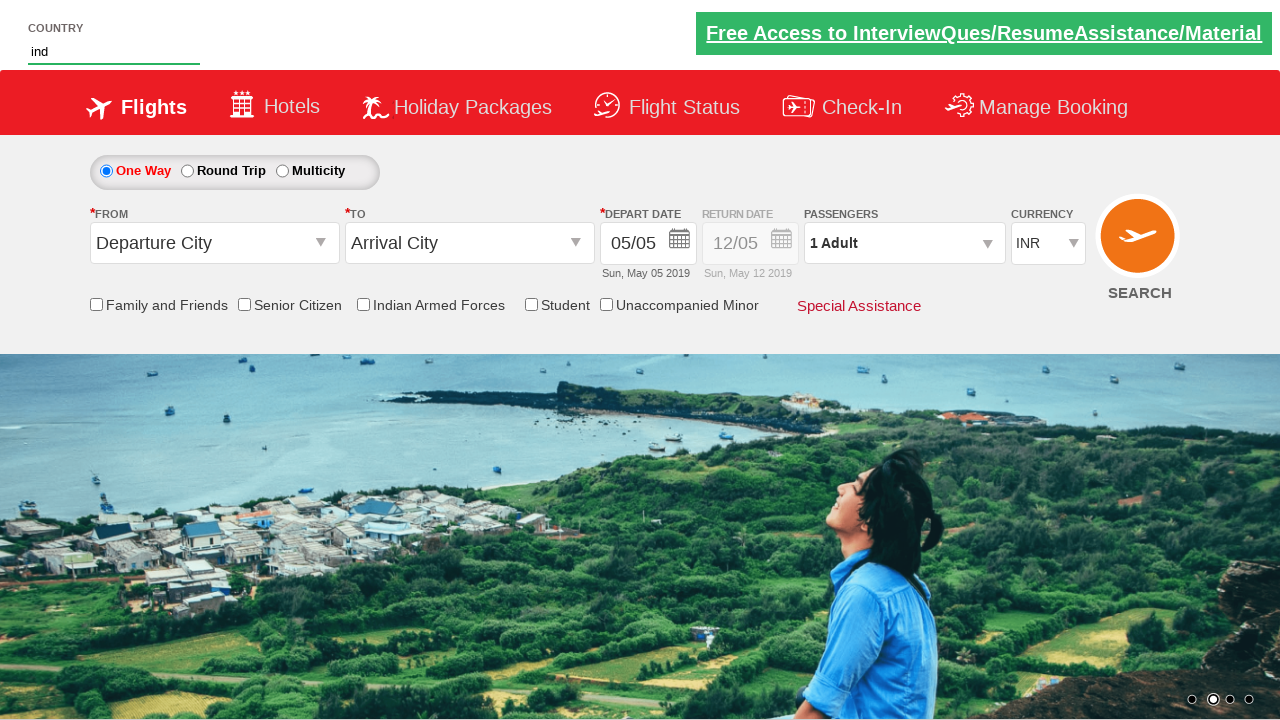

Auto-suggestive dropdown menu loaded
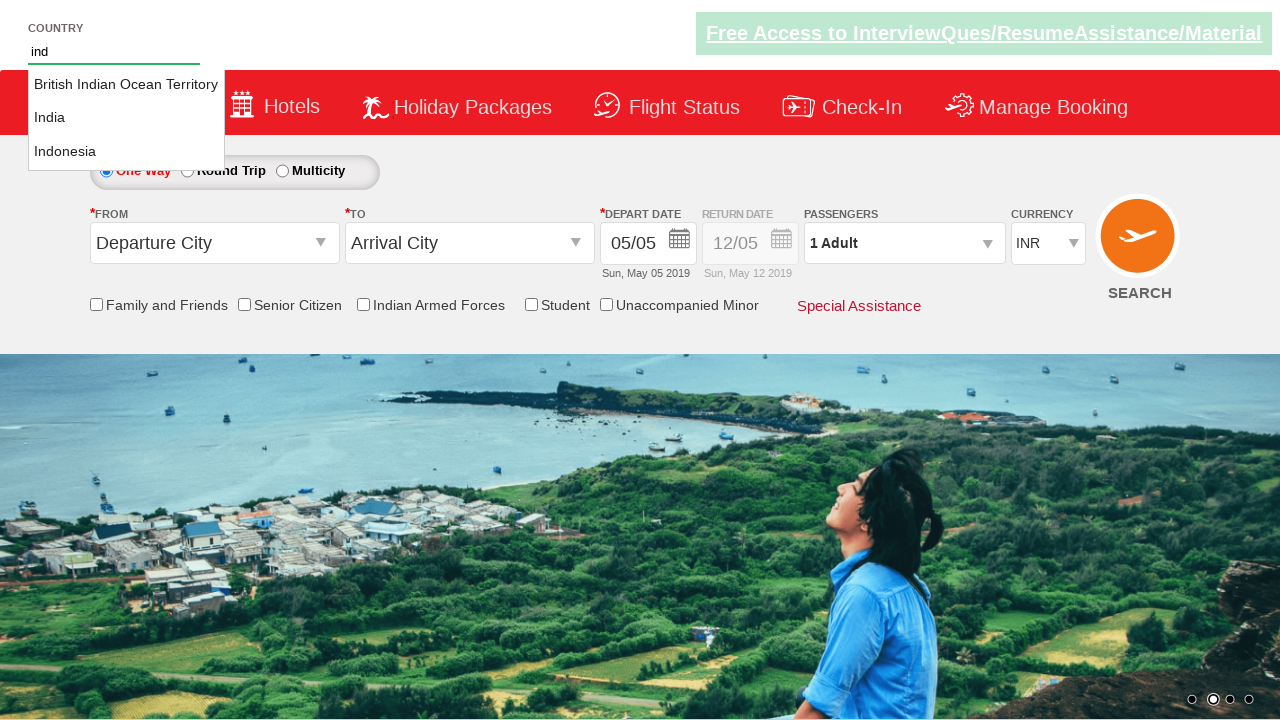

Selected 'India' from auto-suggestive dropdown at (126, 118) on li.ui-menu-item a >> nth=1
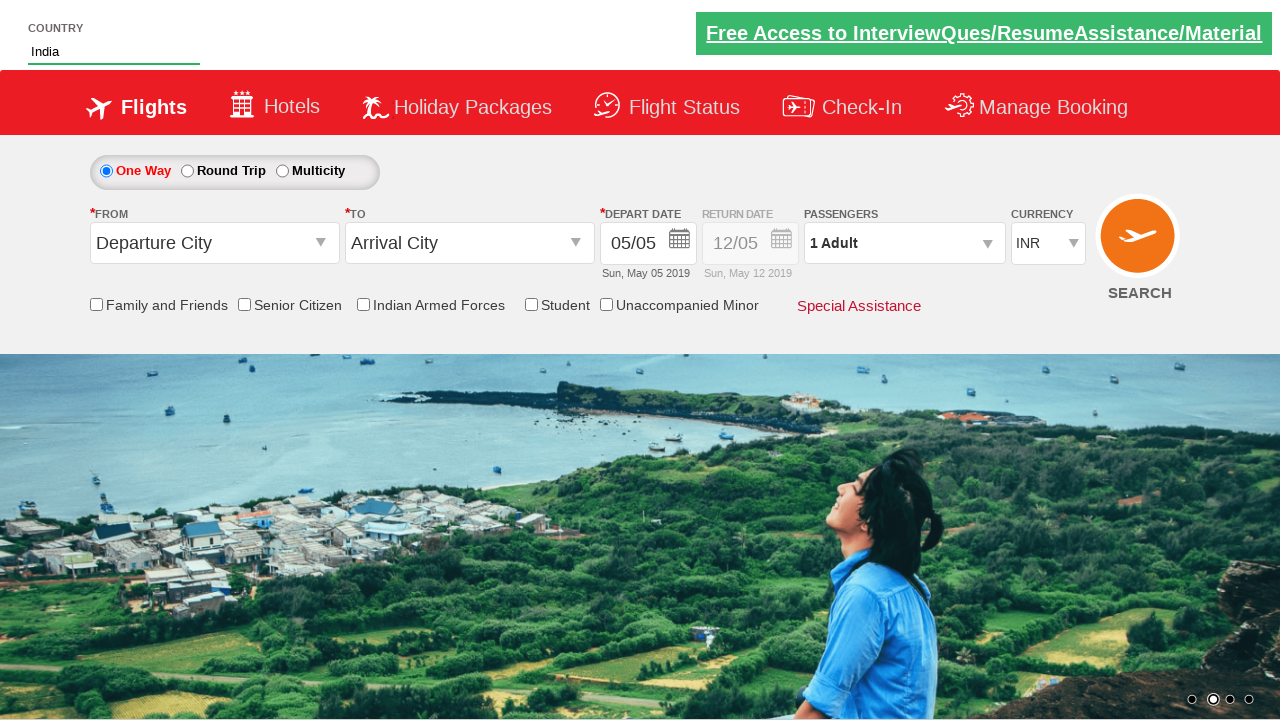

Clicked origin city dropdown to open at (214, 243) on #ctl00_mainContent_ddl_originStation1_CTXT
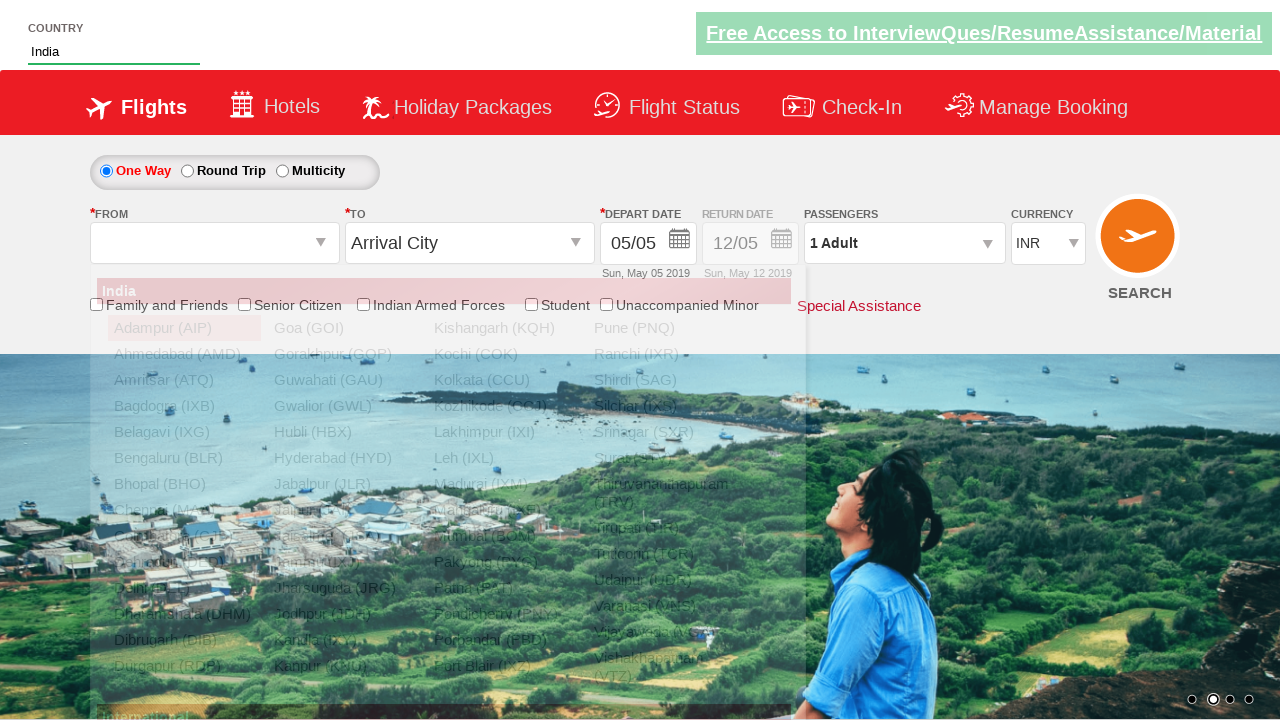

Selected 'AMD' (Ahmedabad) as origin city at (184, 354) on xpath=//div[@id='glsctl00_mainContent_ddl_originStation1_CTNR']//a[@value='AMD']
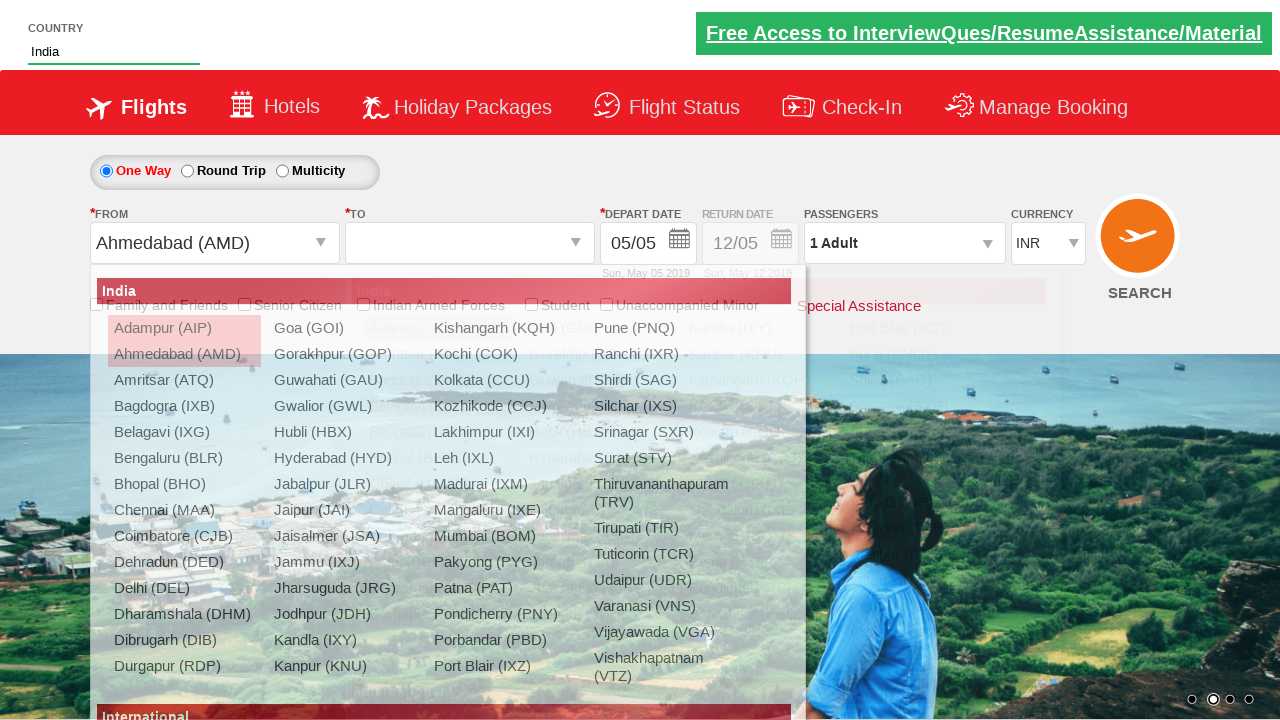

Waited for destination dropdown to be ready
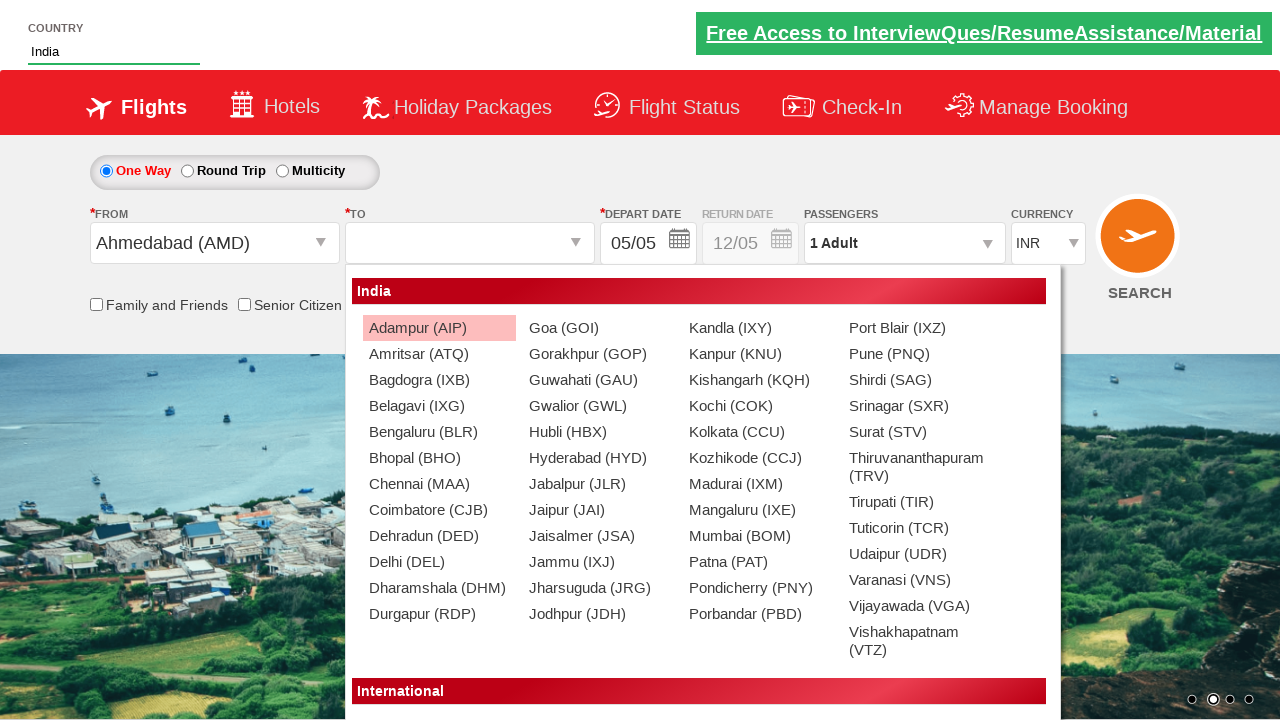

Selected 'BOM' (Mumbai) as destination city at (759, 536) on xpath=//div[@id='glsctl00_mainContent_ddl_destinationStation1_CTNR']//a[@value='
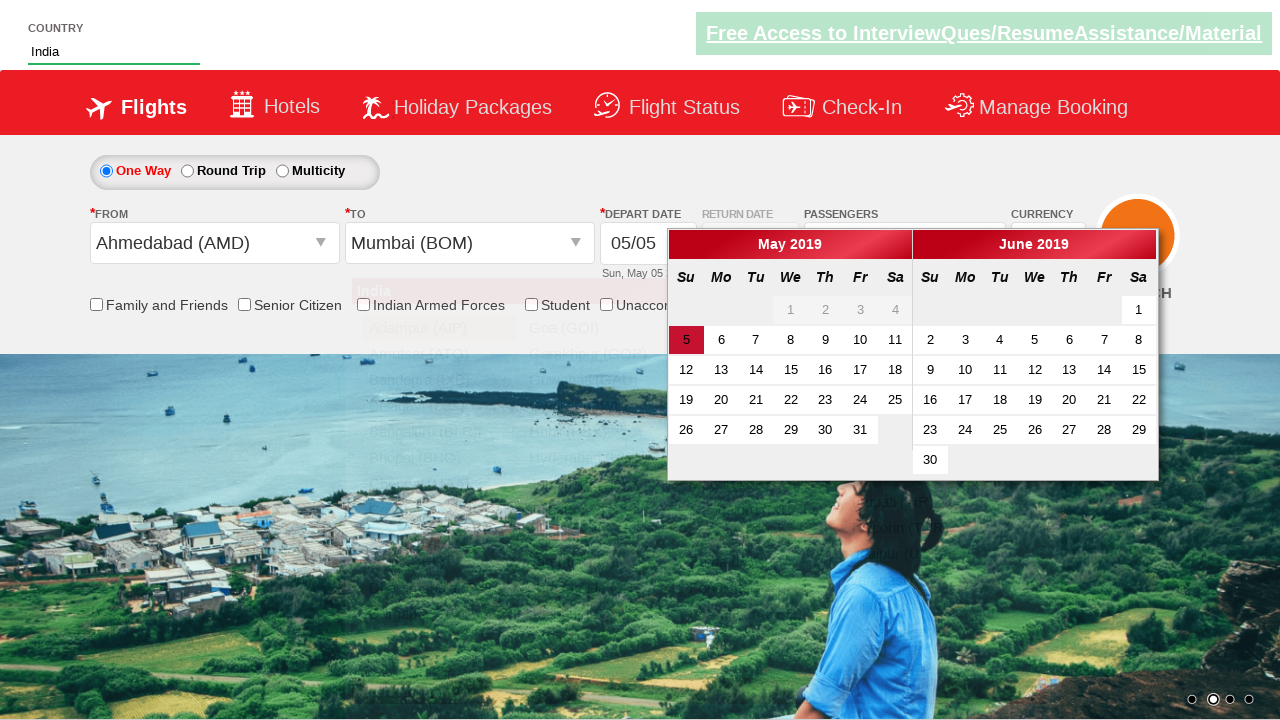

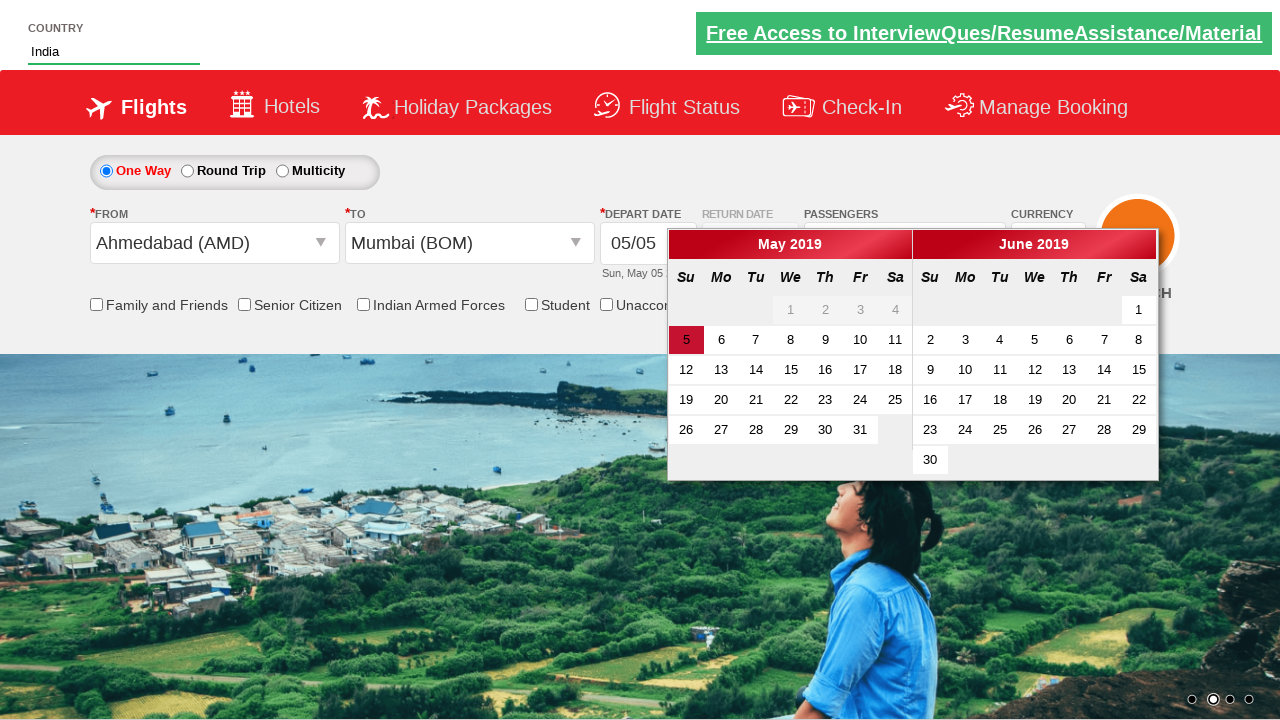